Tests JavaScript alert box handling by clicking a button that triggers an alert and accepting it

Starting URL: https://the-internet.herokuapp.com/javascript_alerts

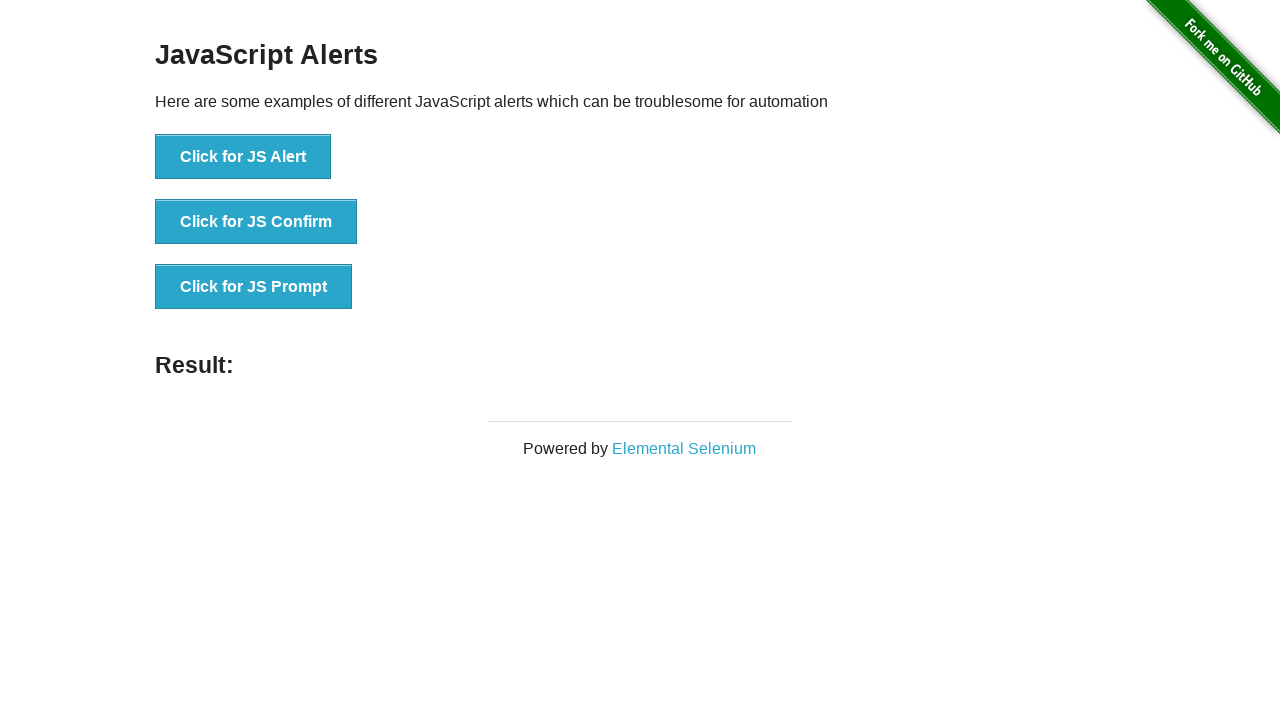

Set up dialog handler to accept alerts
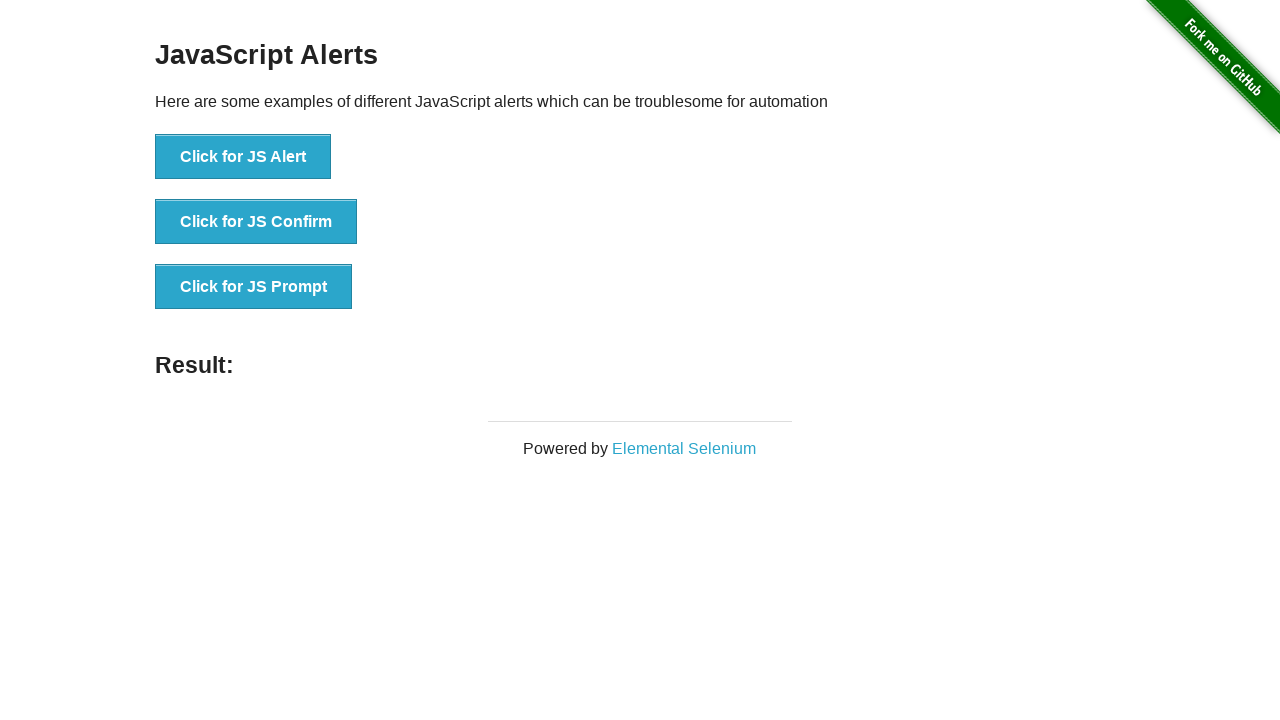

Clicked button to trigger JavaScript alert at (243, 157) on xpath=//button[normalize-space()='Click for JS Alert']
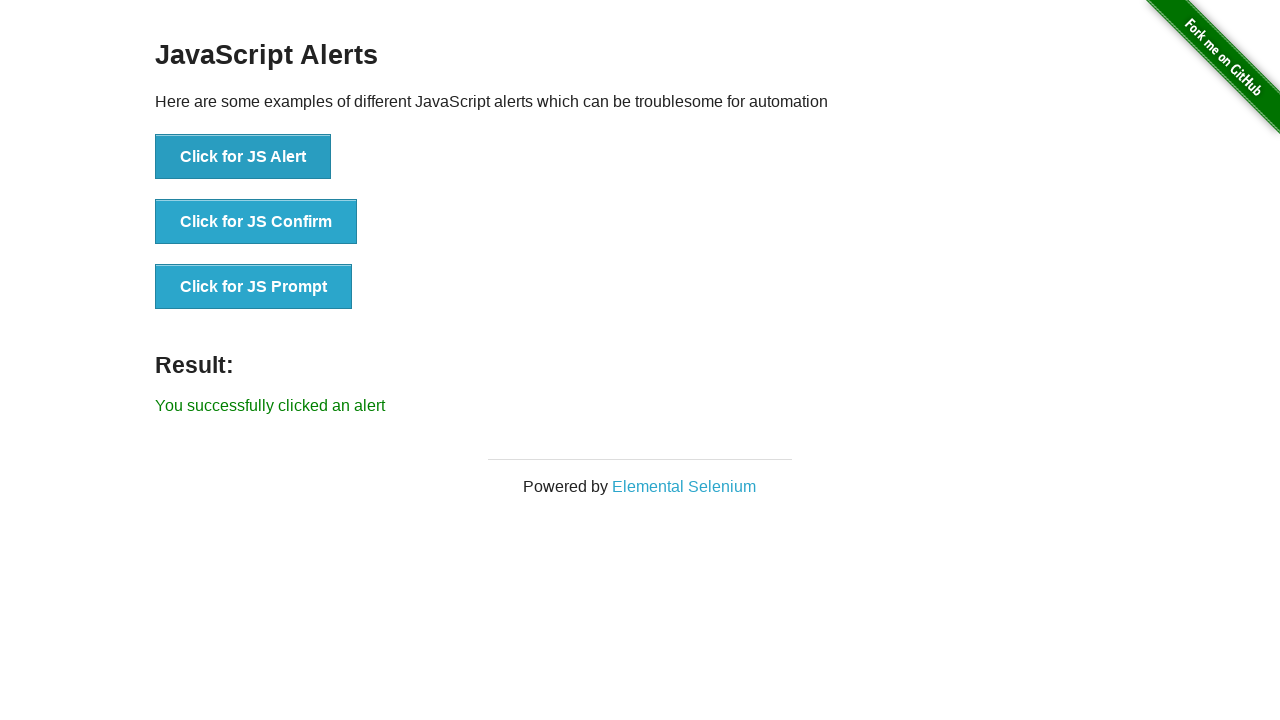

Alert was accepted and result message appeared
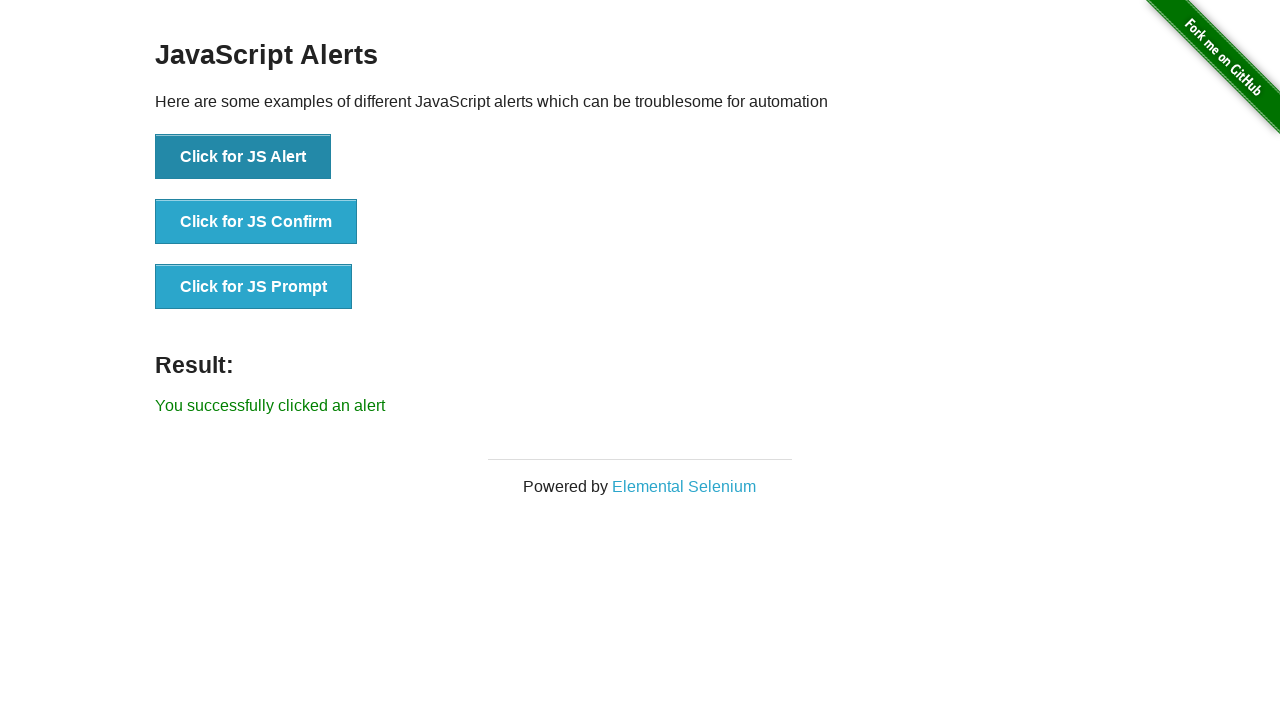

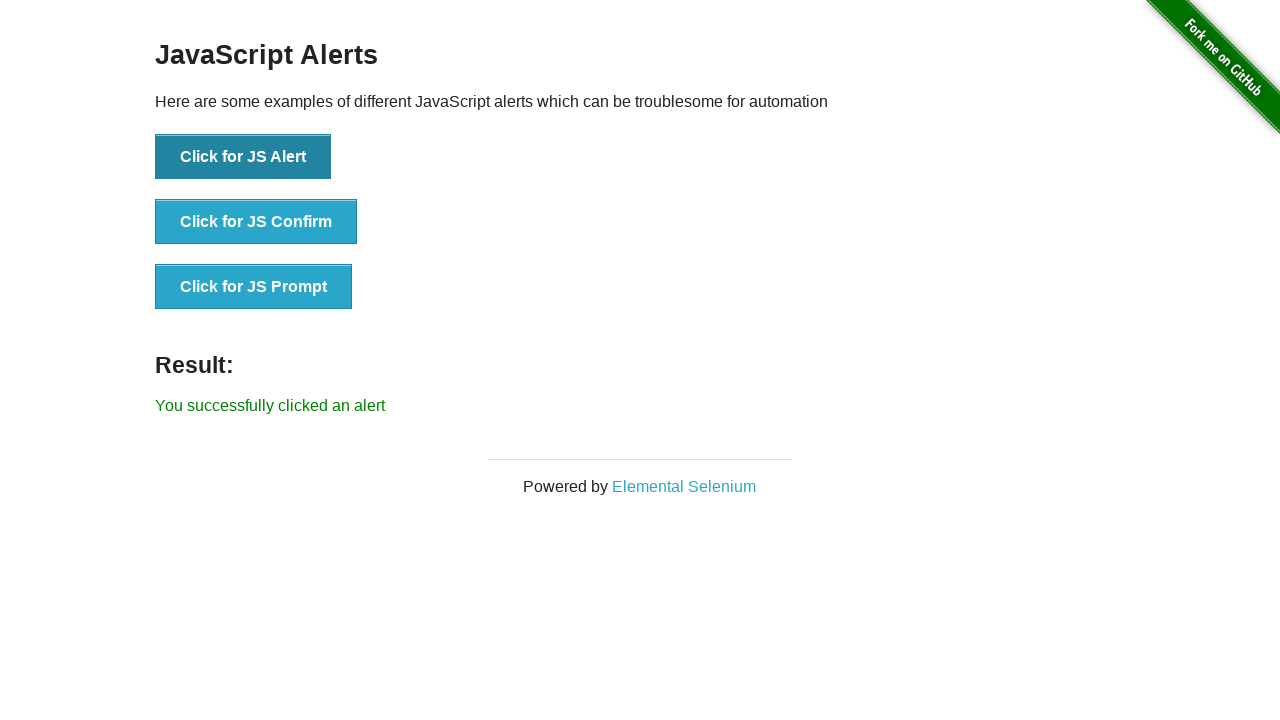